Tests a jQuery combo tree dropdown by clicking to open it and selecting a specific option ("choice 2") from the dropdown list

Starting URL: https://www.jqueryscript.net/demo/Drop-Down-Combo-Tree/

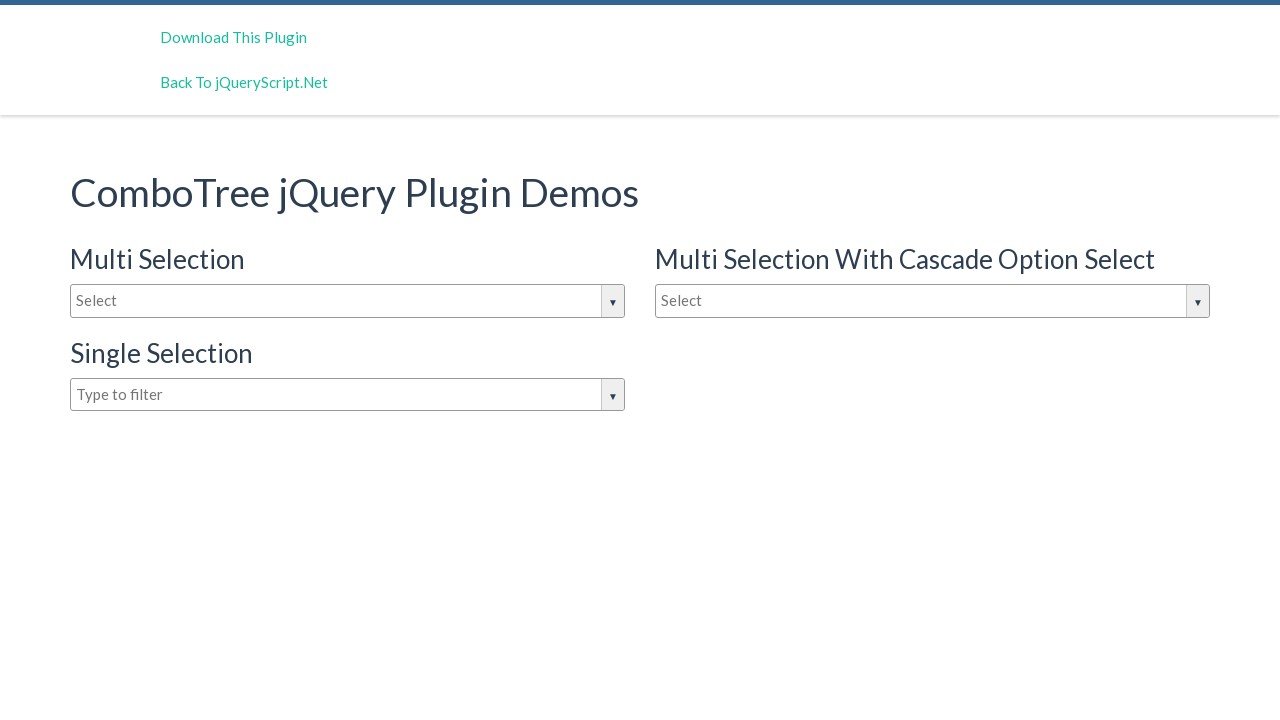

Clicked on the combo tree input box to open the dropdown at (348, 301) on #justAnInputBox
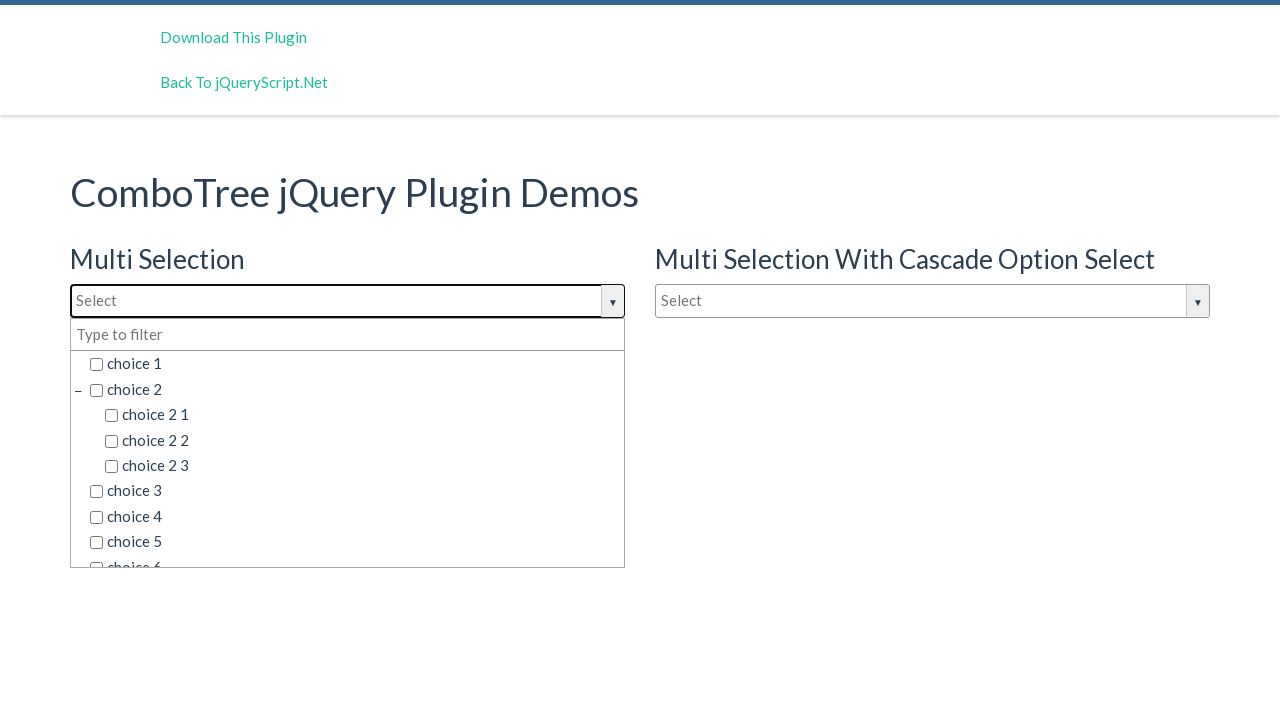

Dropdown items became visible
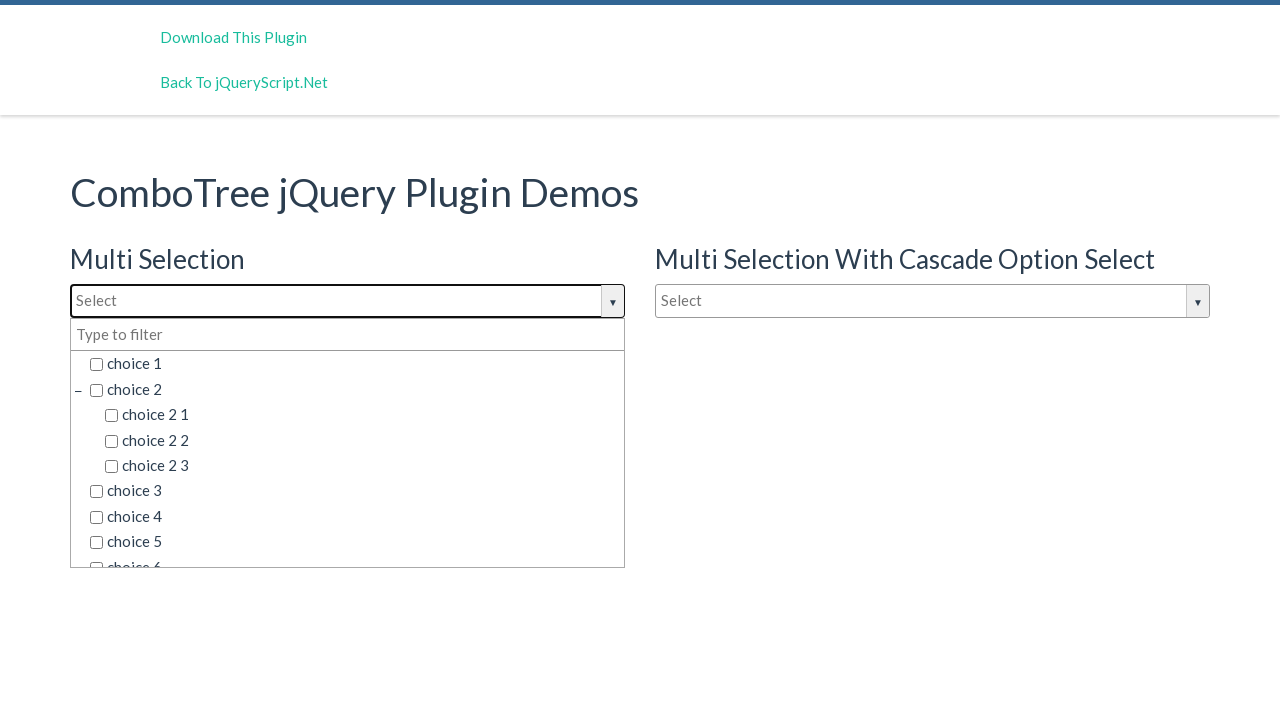

Selected 'choice 2' from the dropdown list at (355, 389) on span.comboTreeItemTitle:has-text('choice 2')
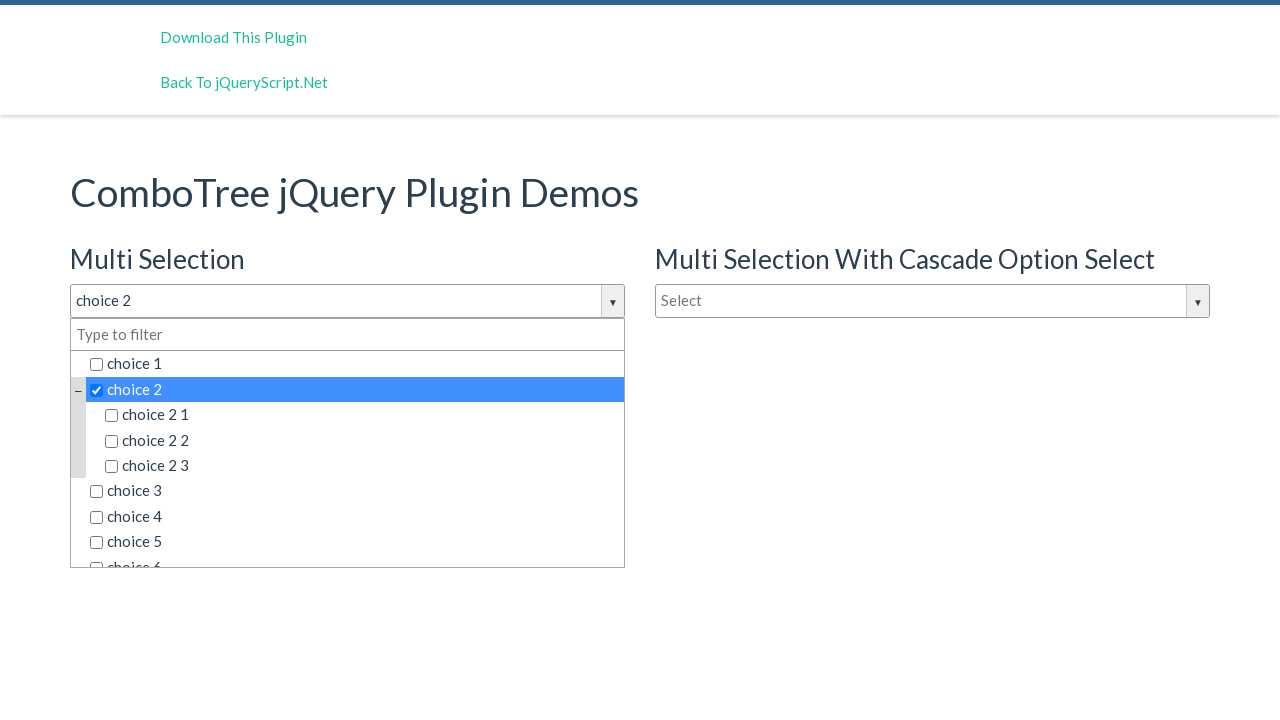

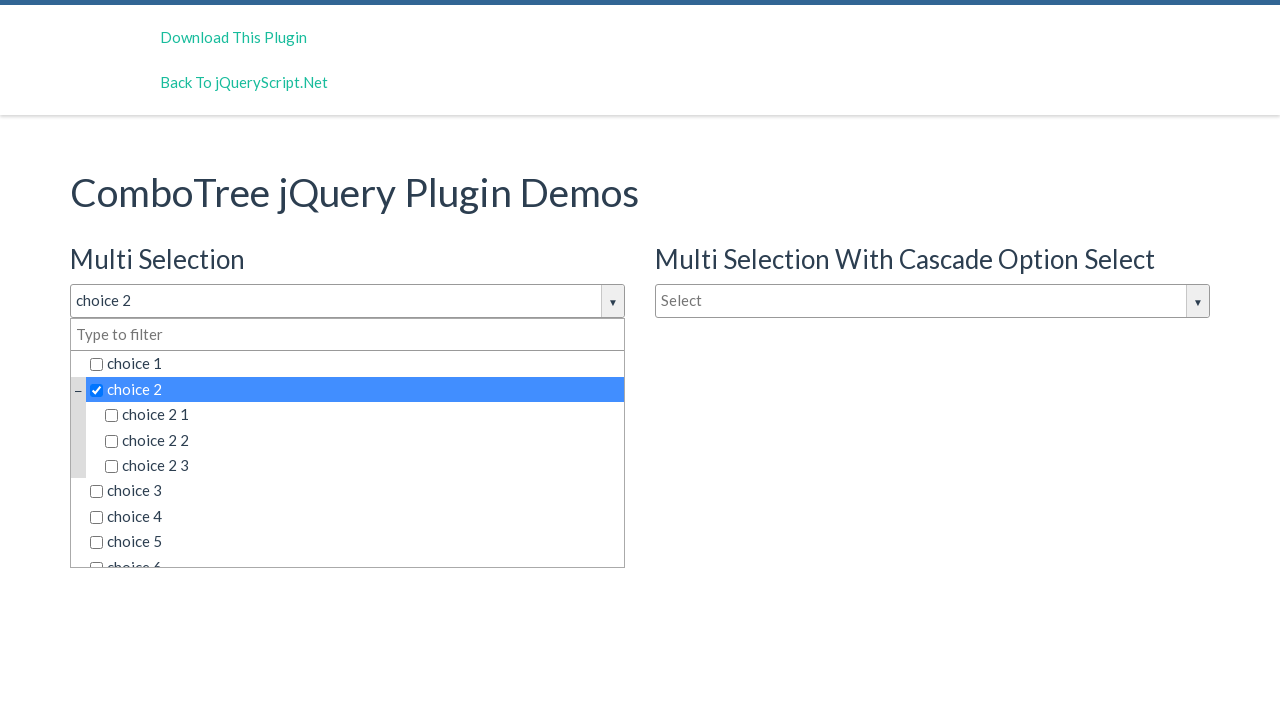